Tests a practice form by filling in personal information fields including name, gender, experience, date, profession, tools, continent selection, and submitting the form.

Starting URL: https://www.techlistic.com/p/selenium-practice-form.html

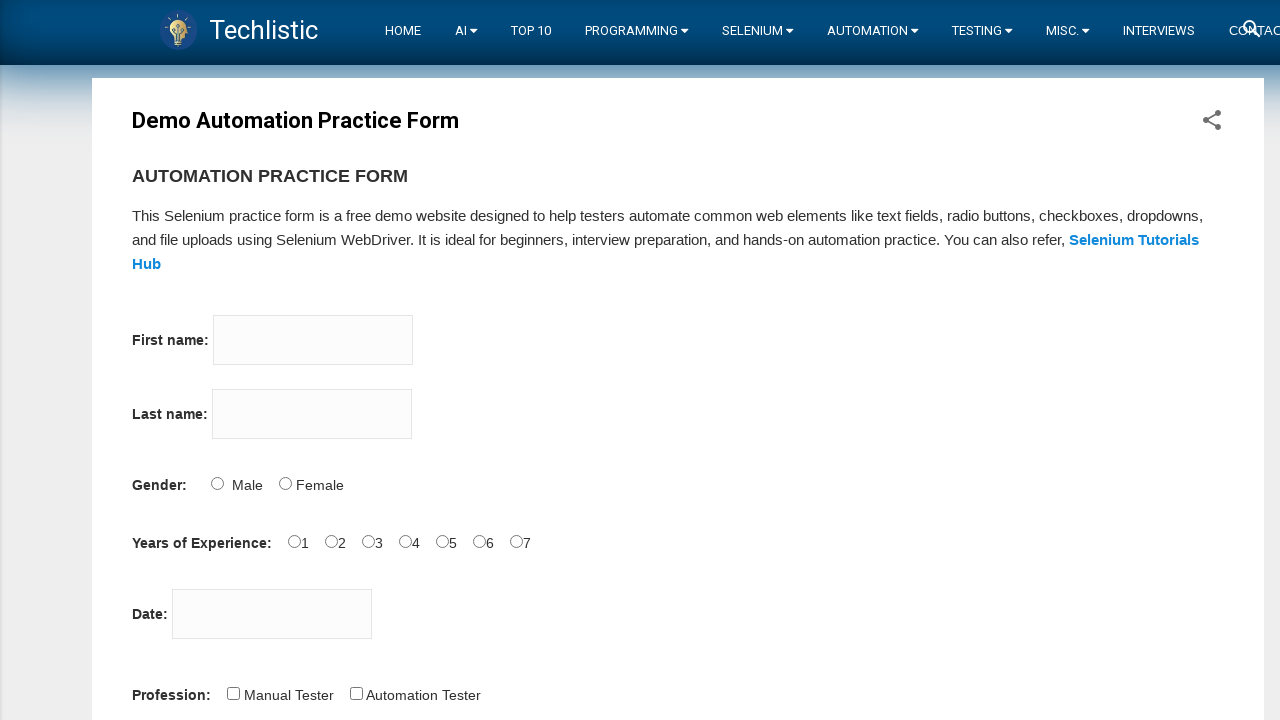

Filled first name field with 'Marcus' on input[name='firstname']
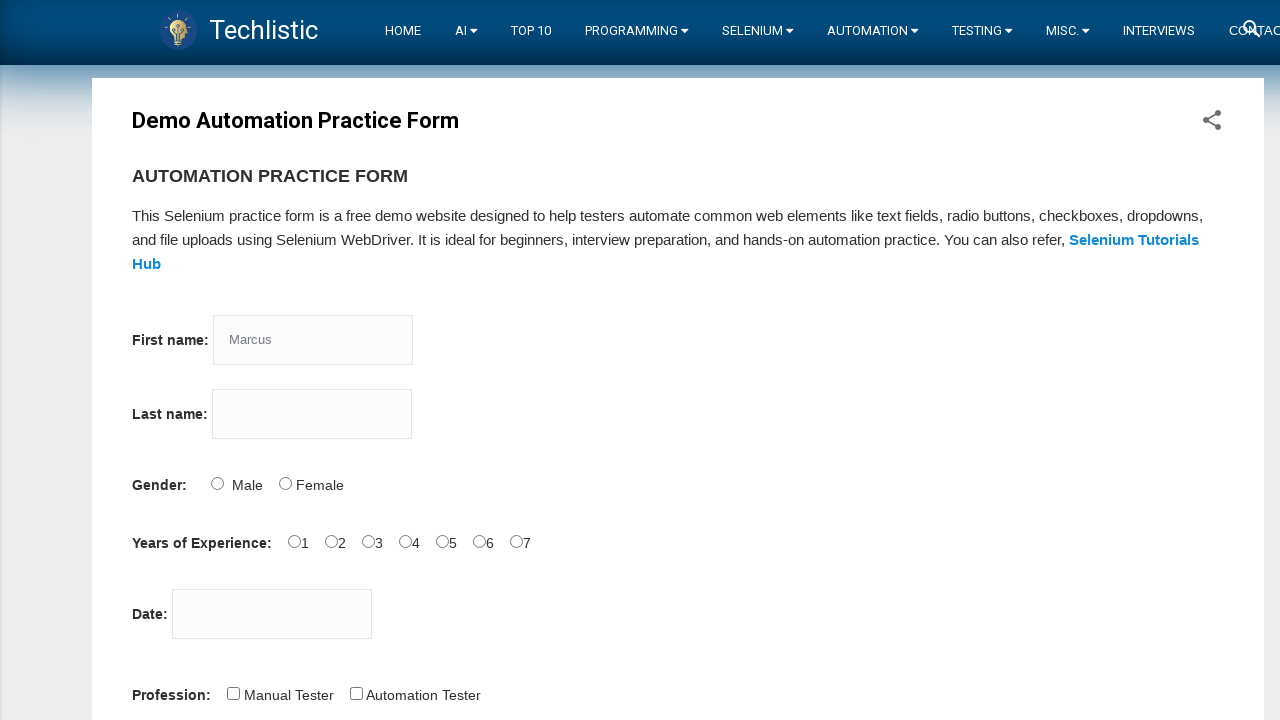

Filled last name field with 'Thompson' on input[name='lastname']
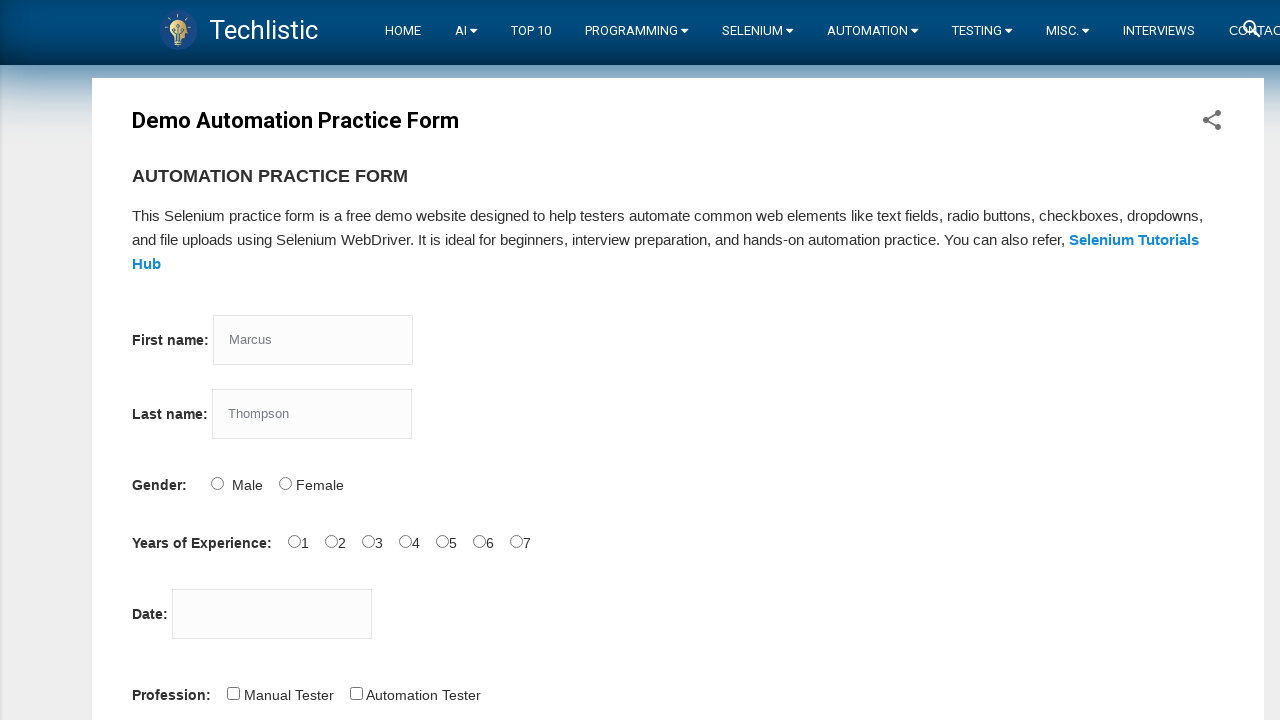

Selected Male gender option at (285, 483) on #sex-1
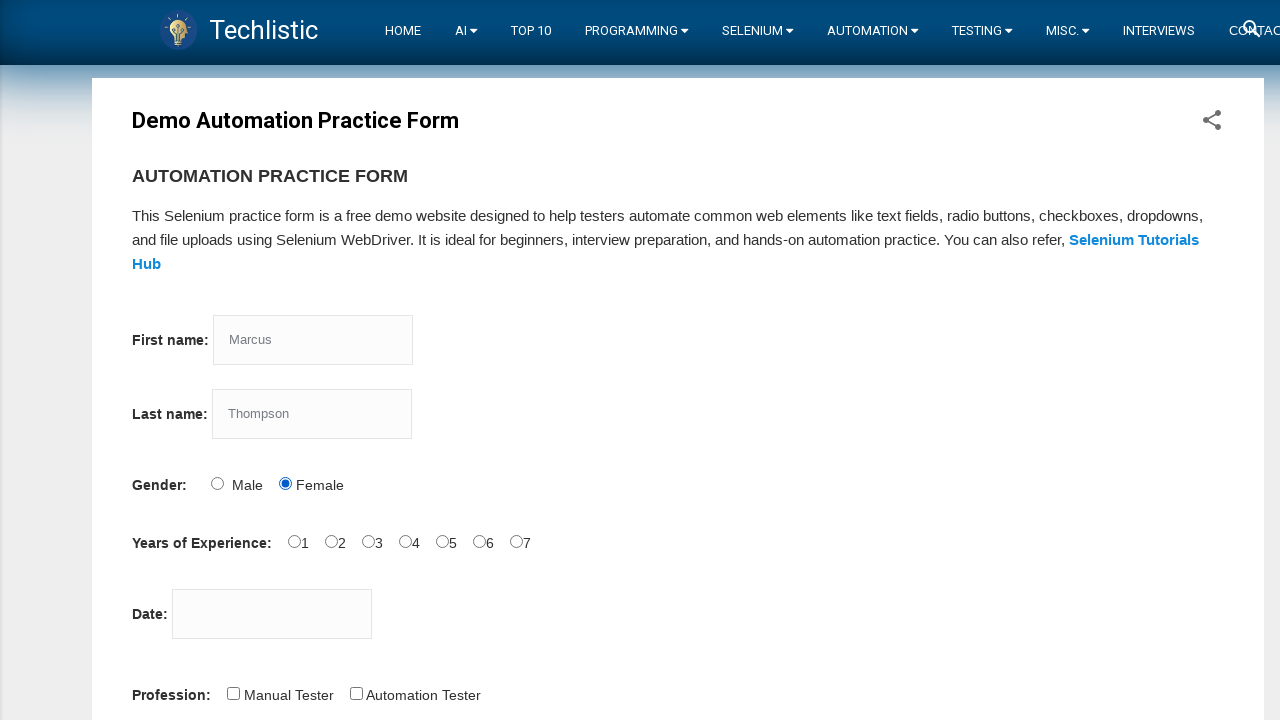

Selected 0 years of experience at (294, 541) on #exp-0
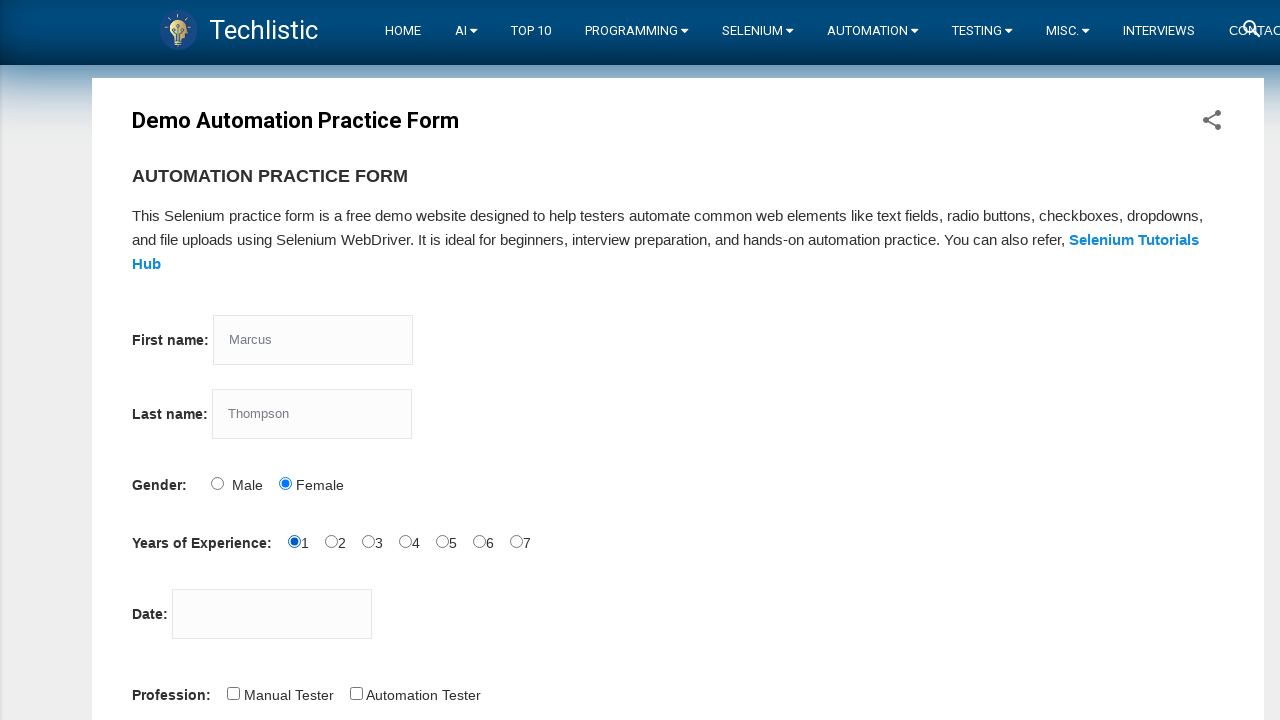

Filled date picker with '15-03-2025' on #datepicker
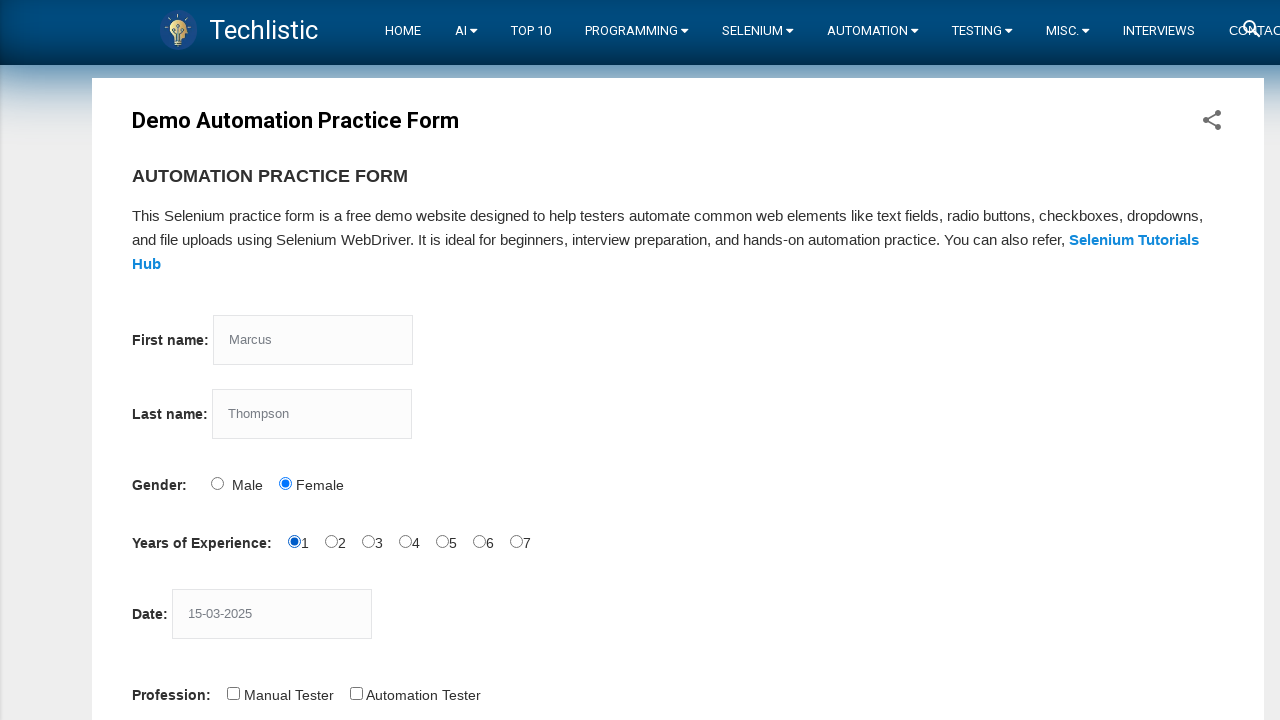

Selected Automation Tester profession at (356, 693) on #profession-1
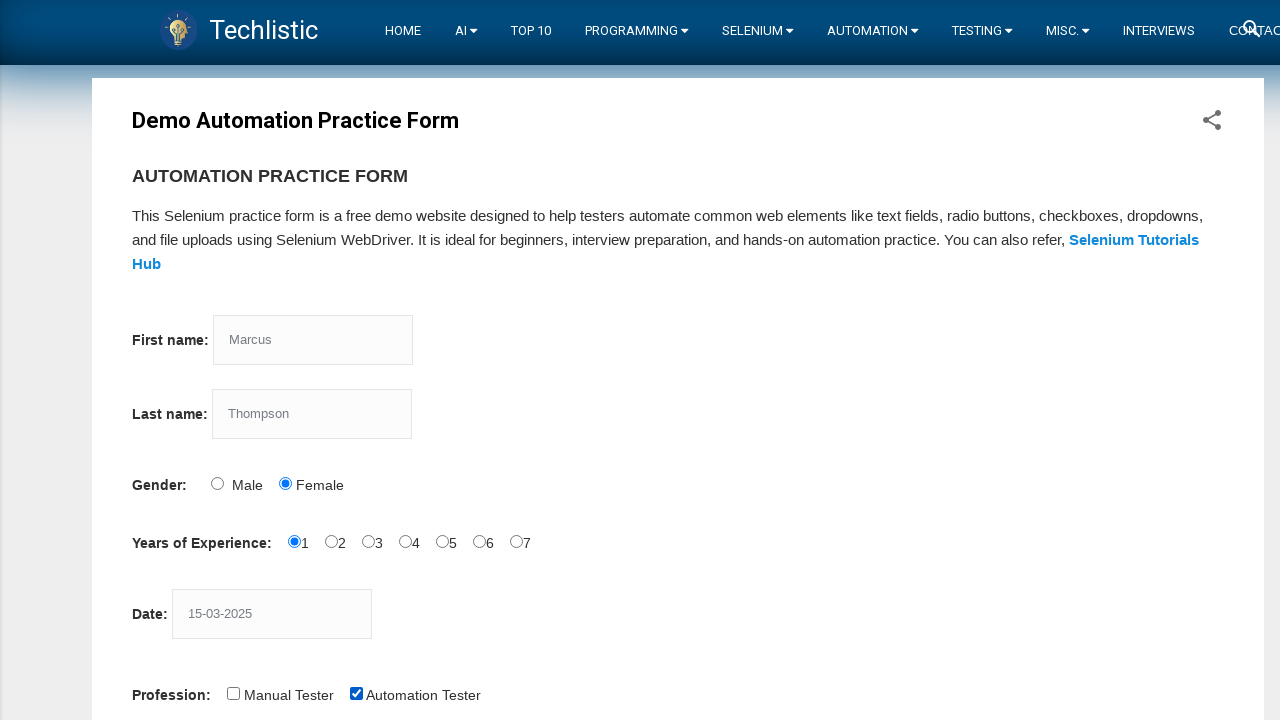

Selected Selenium IDE automation tool at (446, 360) on #tool-2
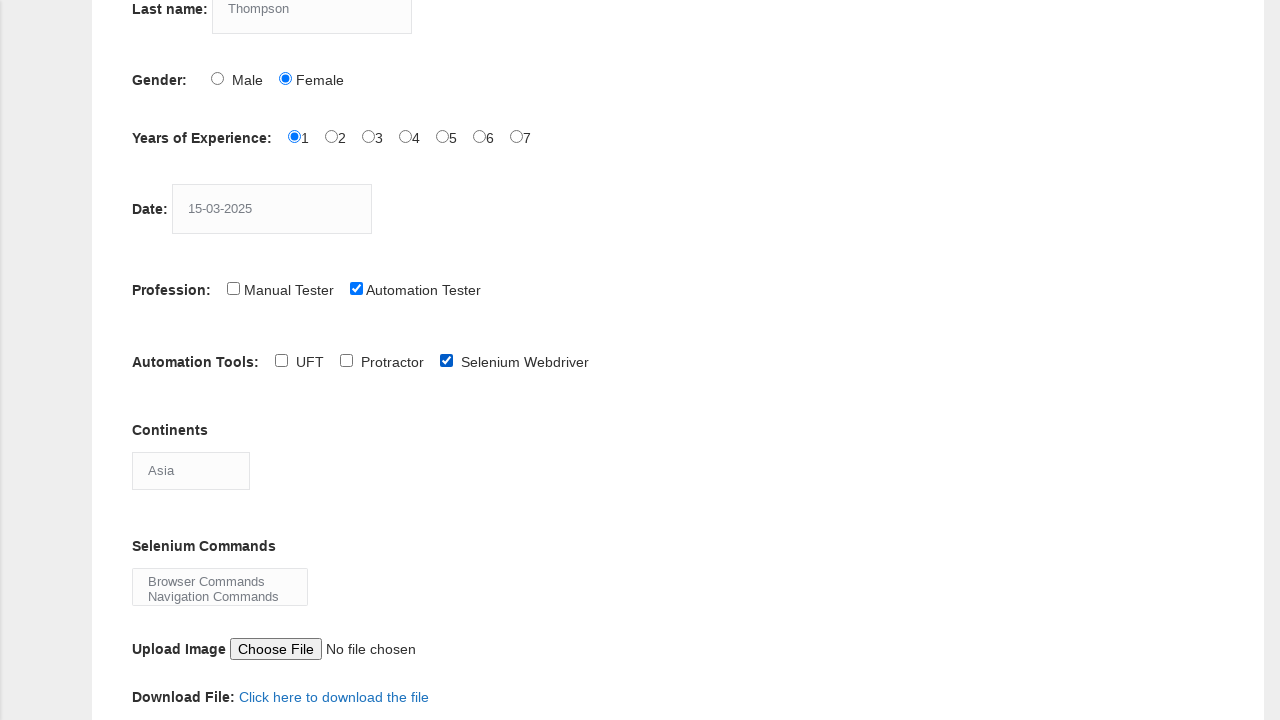

Clicked on continents dropdown at (191, 470) on #continents
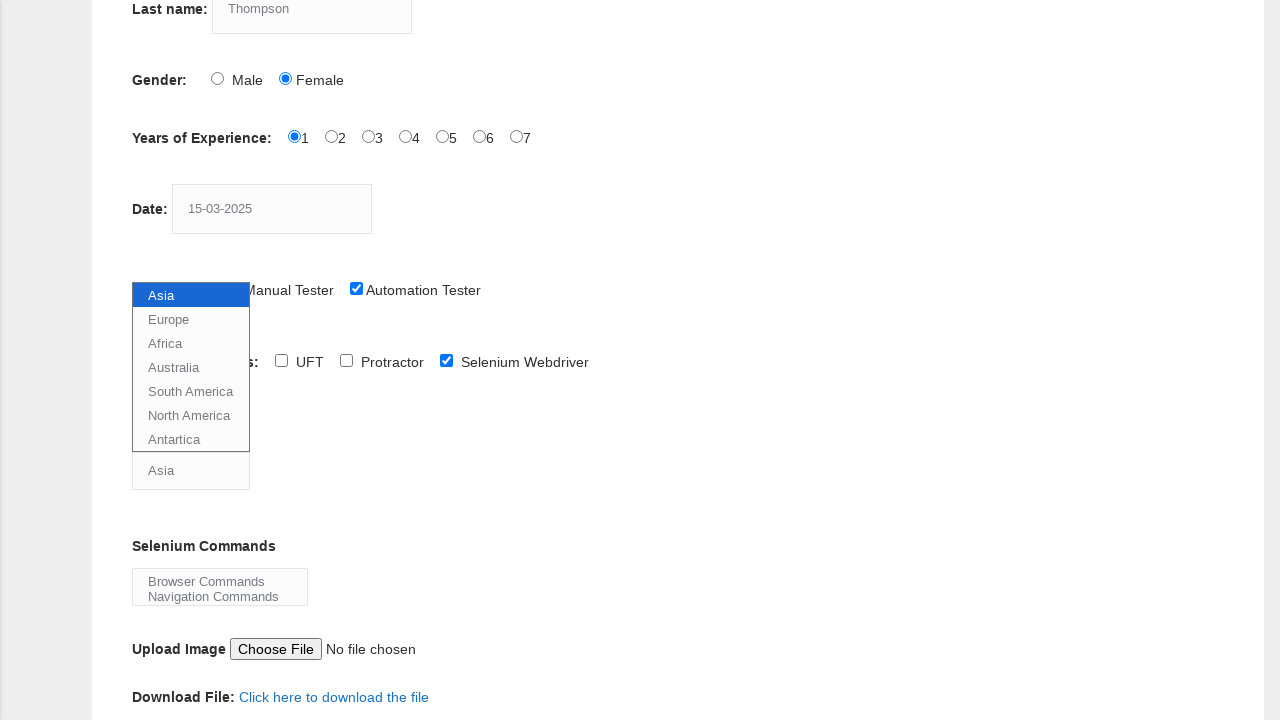

Selected Asia from continents dropdown on #continents
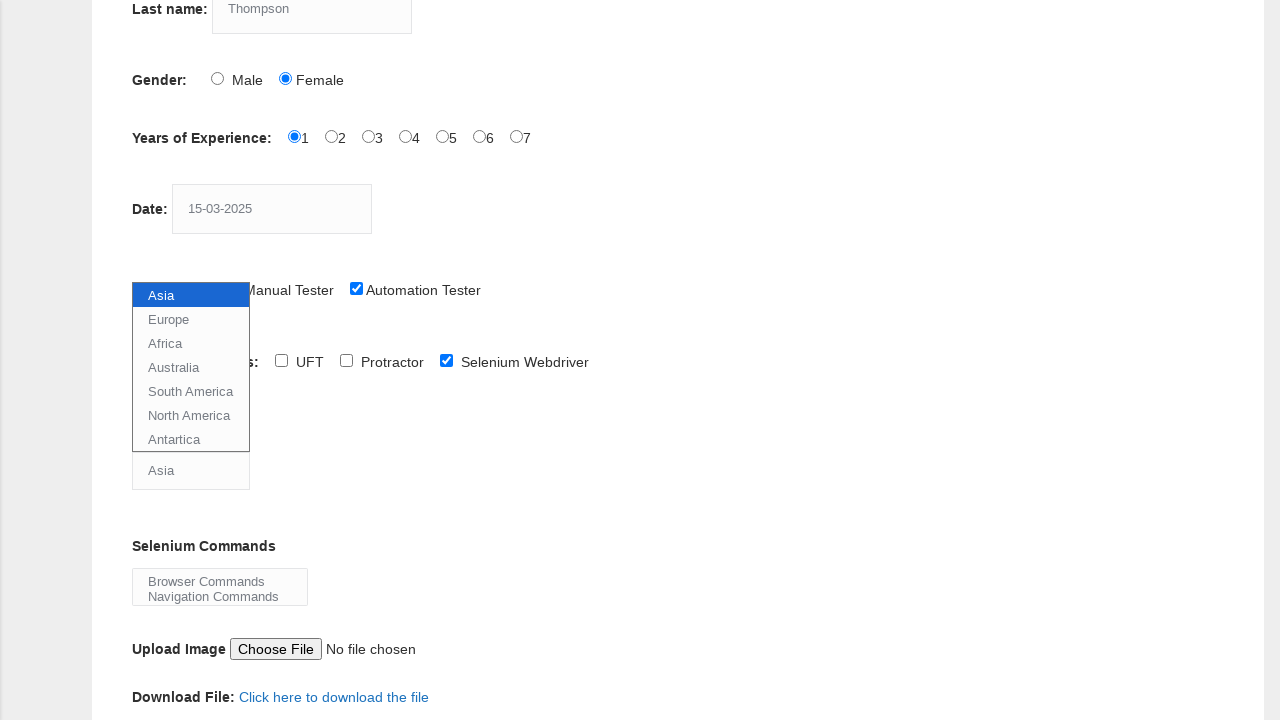

Clicked submit button to submit form at (157, 360) on #submit
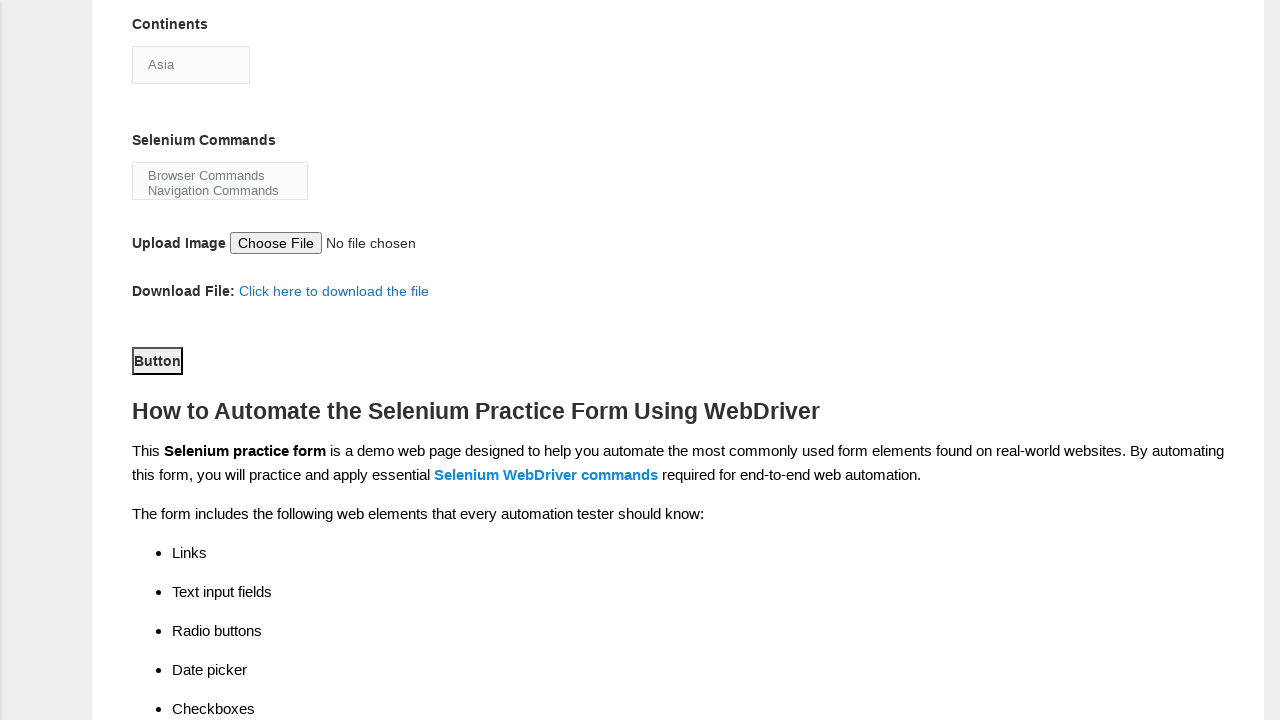

Waited 1000ms for form submission to complete
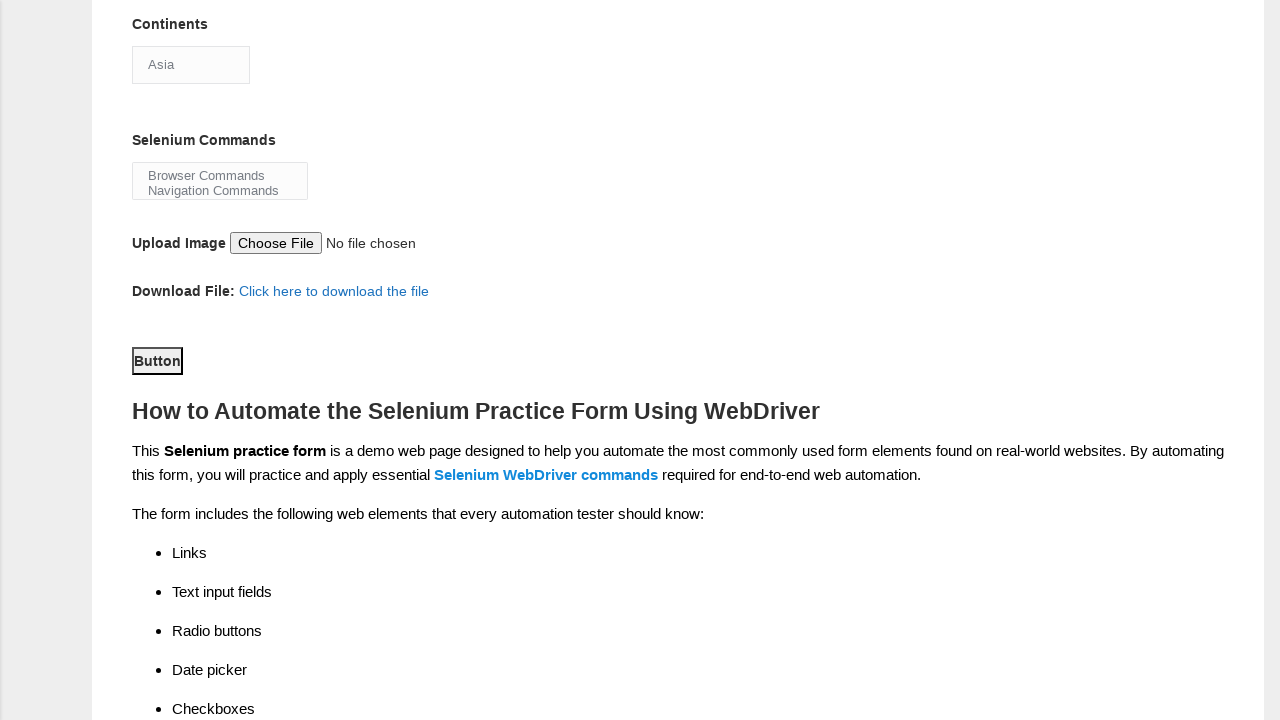

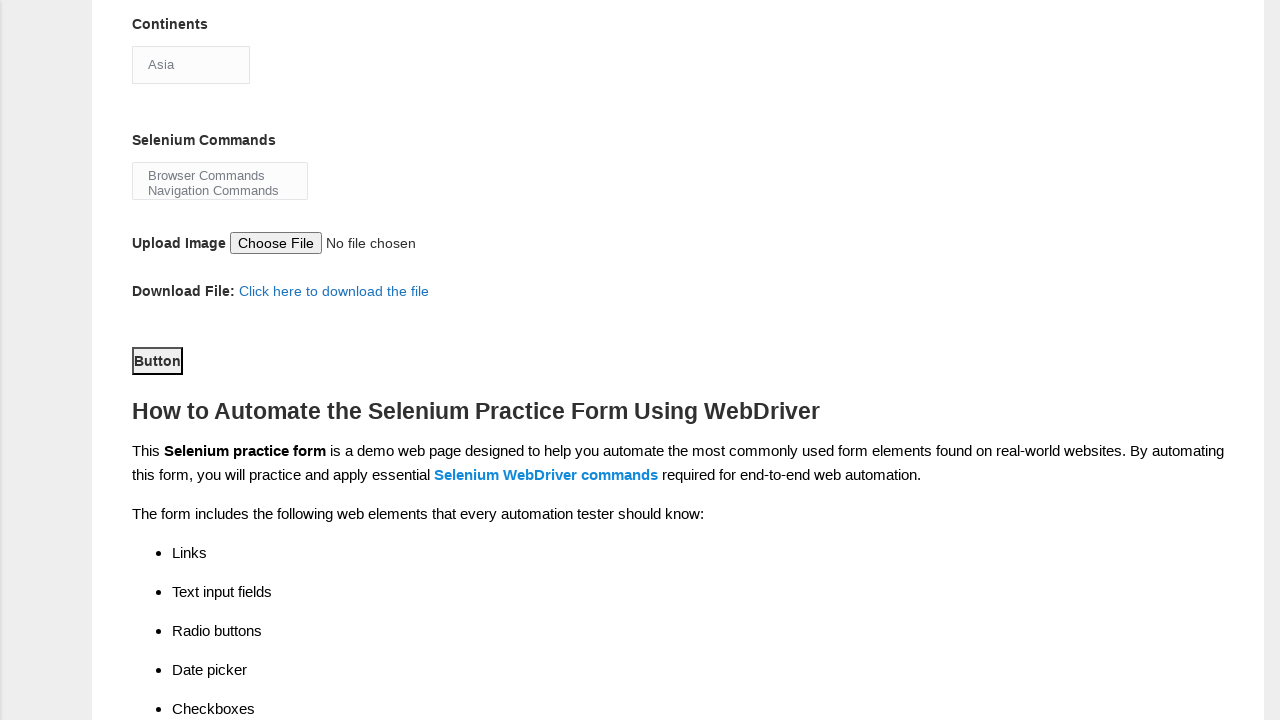